Tests GitHub user search functionality by searching for a username and verifying the full name appears in results

Starting URL: https://gh-users-search.netlify.app

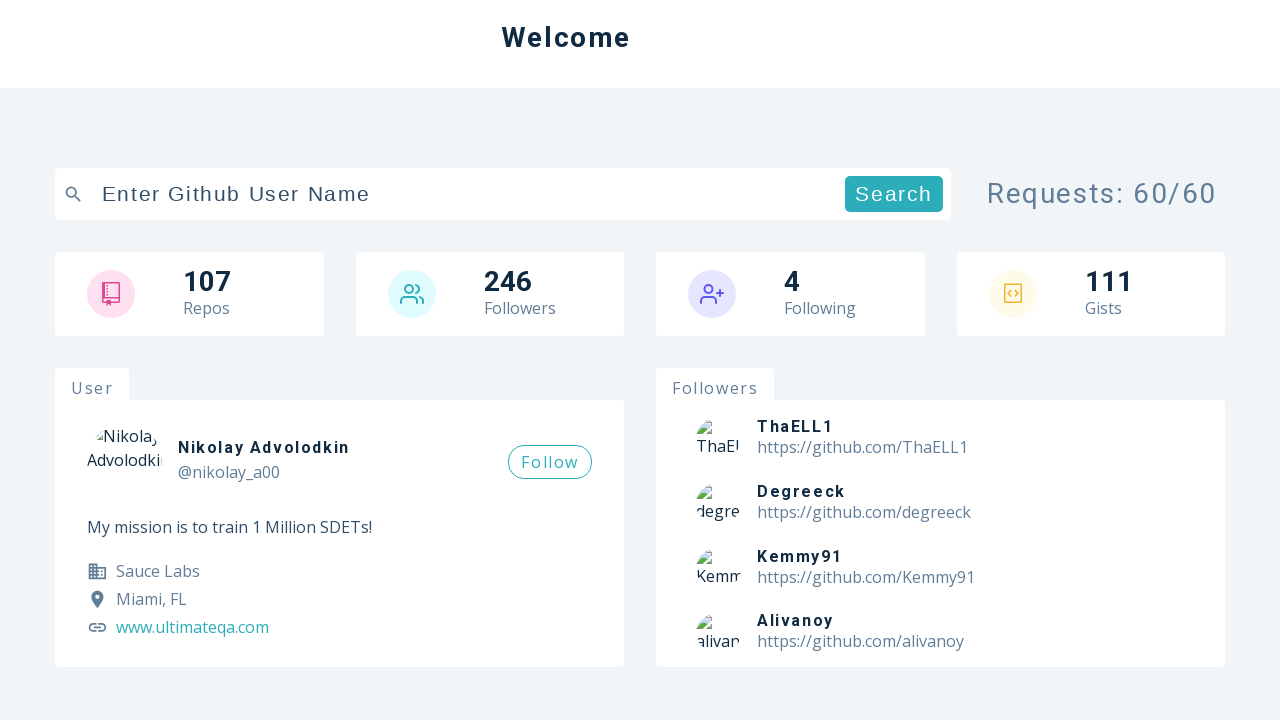

Filled search bar with username 'ThaELL1' on input[data-testid='search-bar']
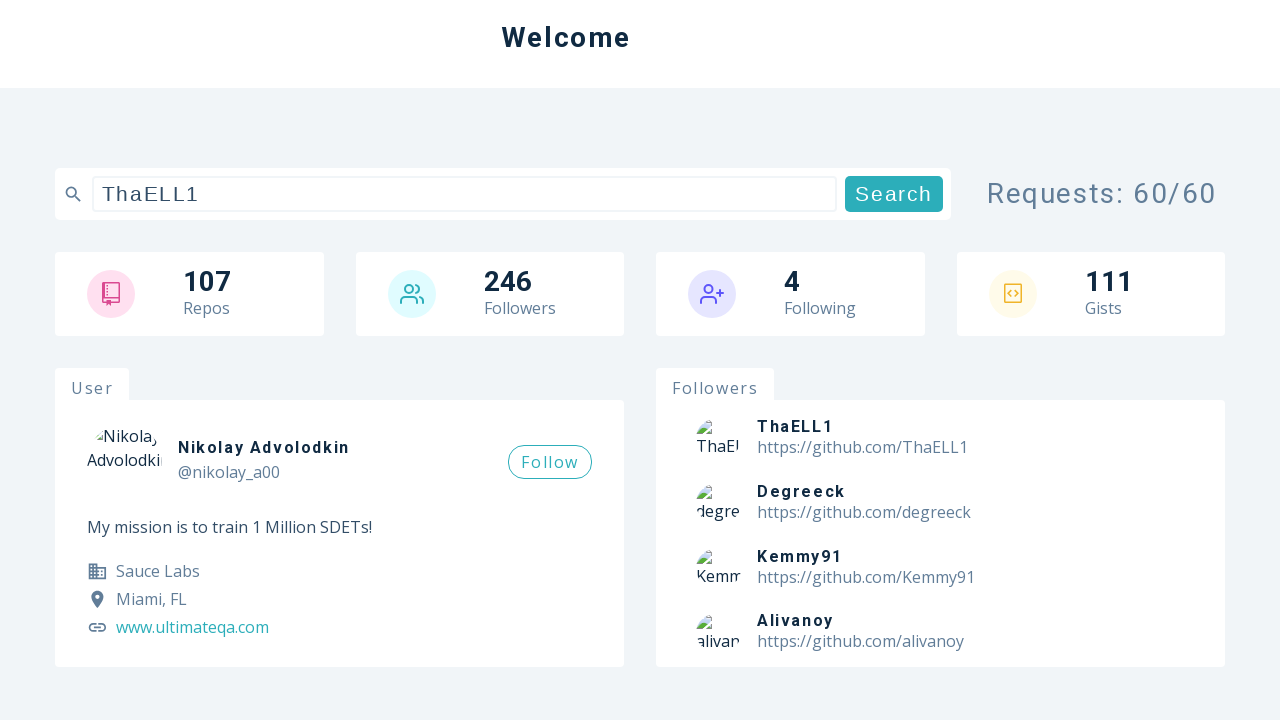

Clicked search button to submit search query at (894, 194) on button[type='submit']
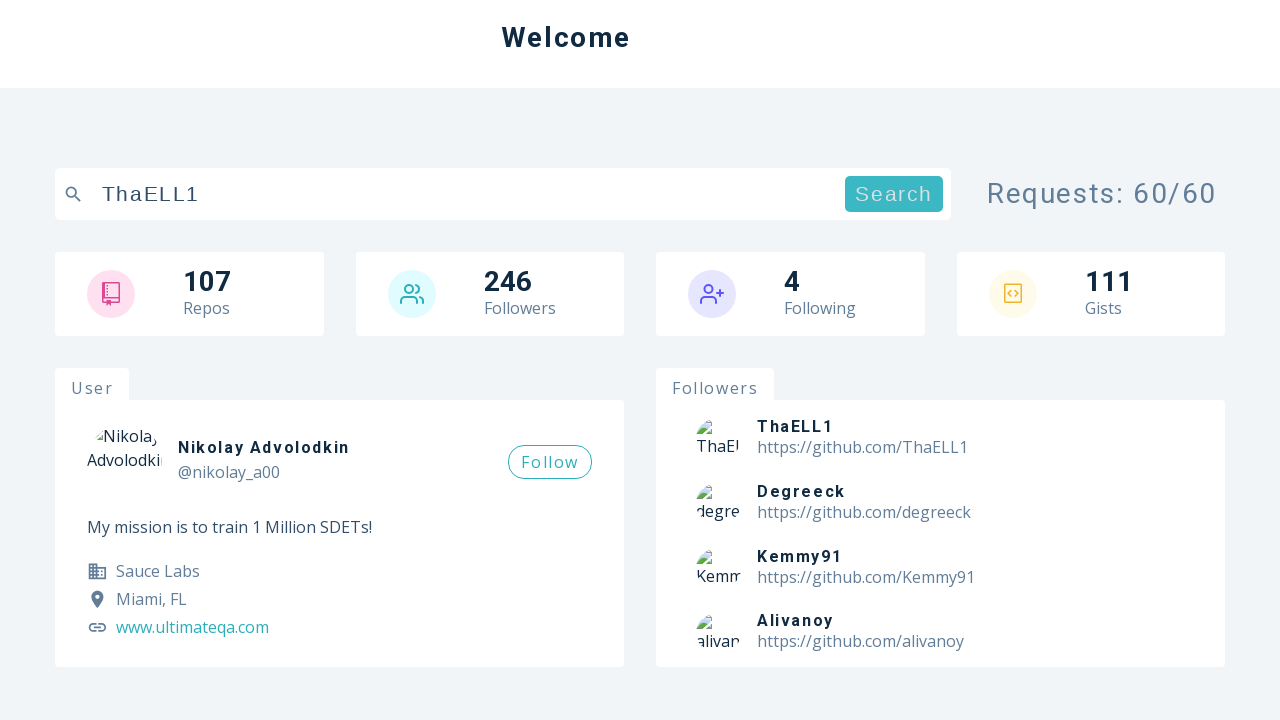

Search results loaded and user full name appeared in results
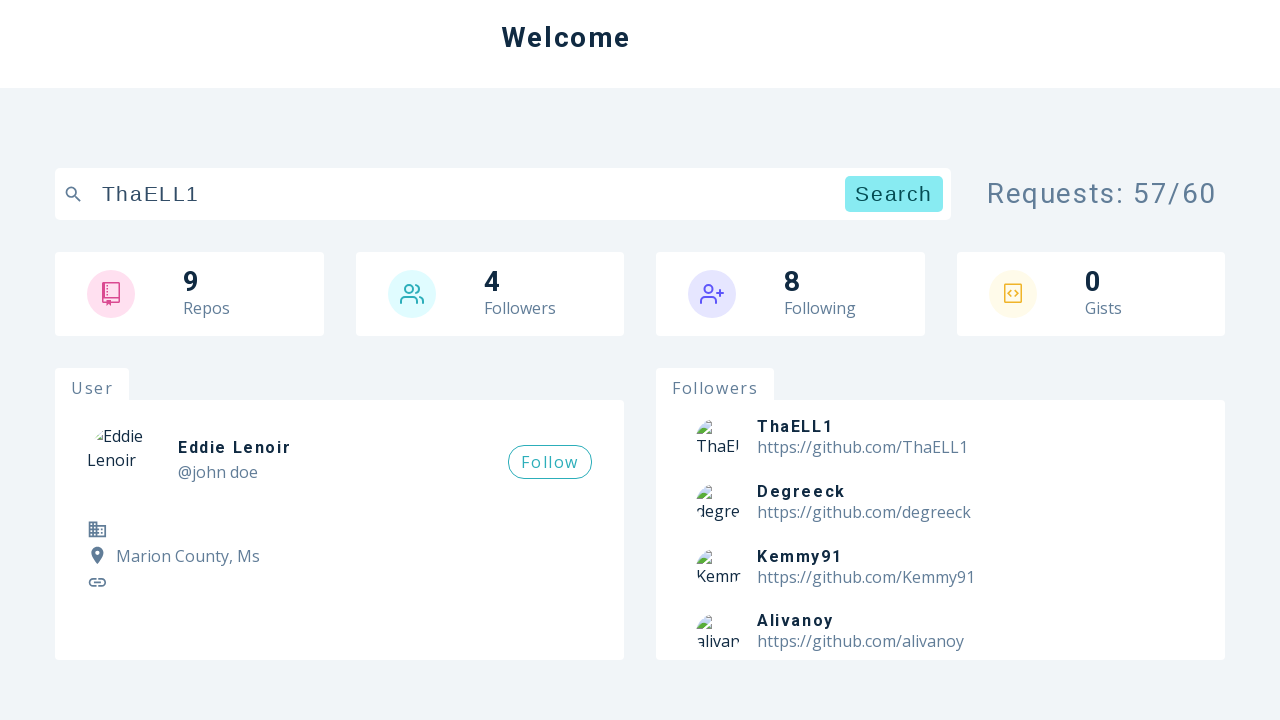

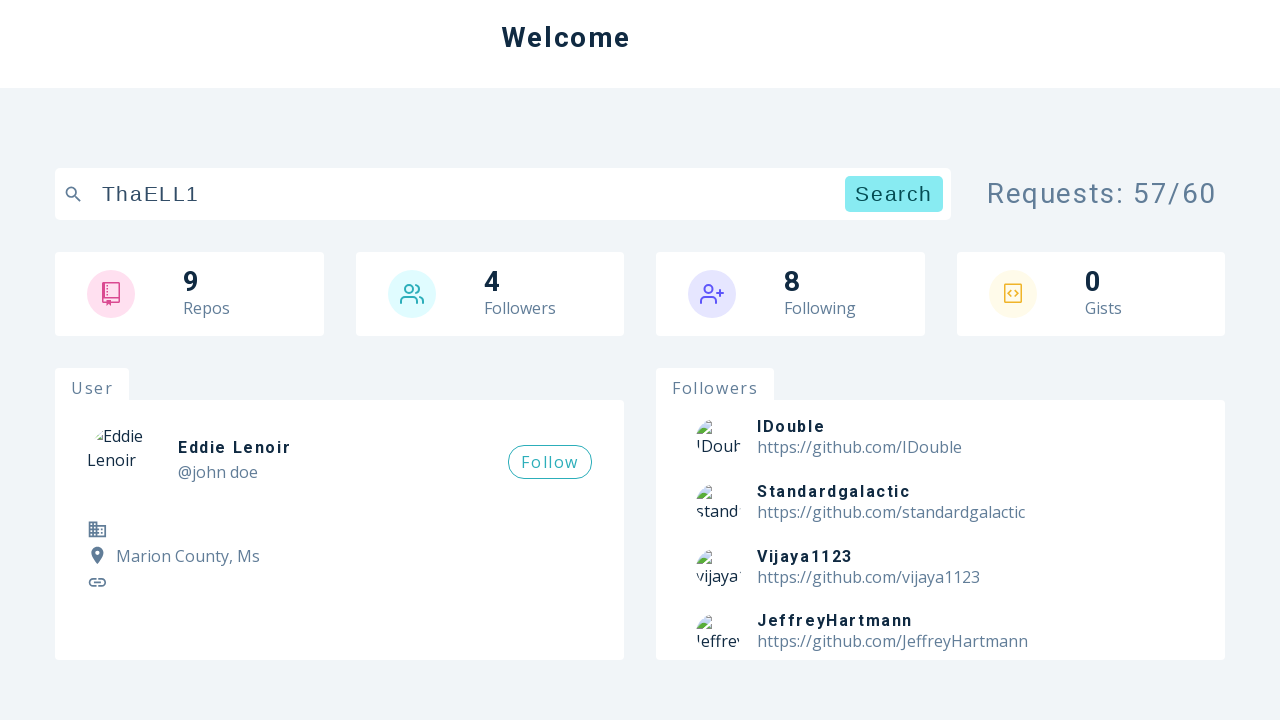